Tests loading green functionality by clicking start button, verifying loading state appears, waiting for completion, and verifying success message is displayed

Starting URL: https://kristinek.github.io/site/examples/loading_color

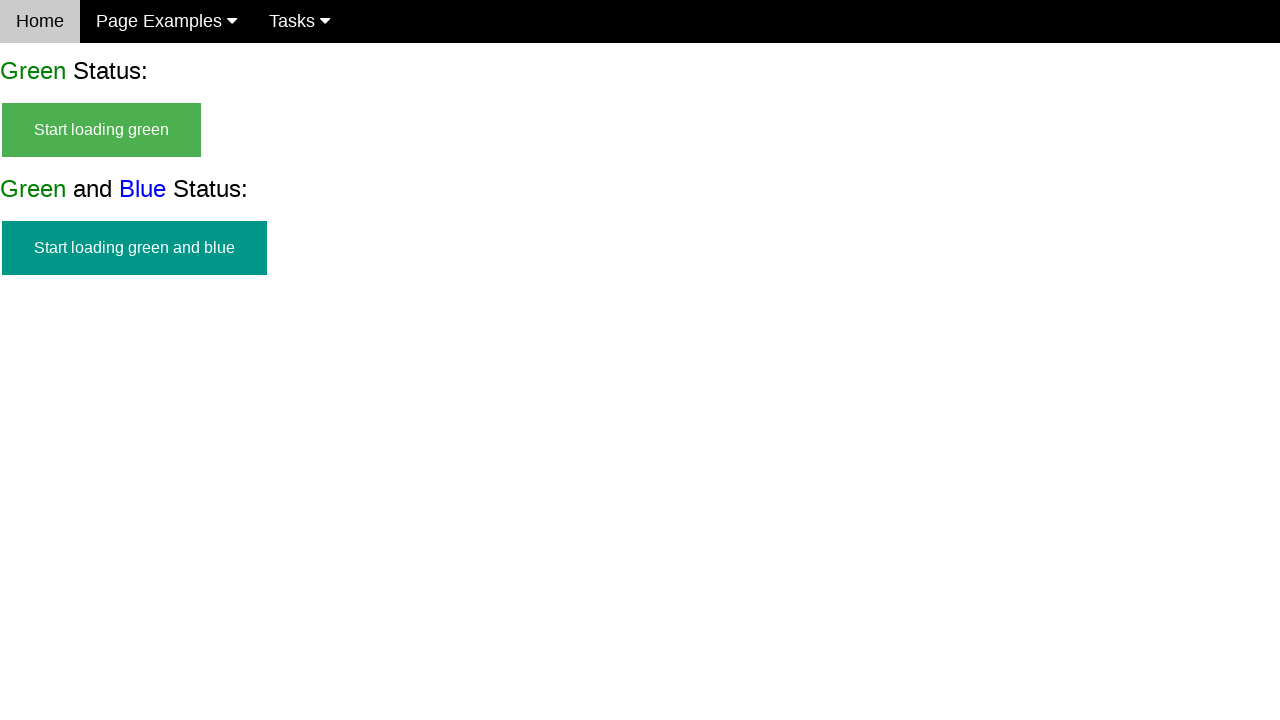

Clicked start button to begin green loading at (102, 130) on #start_green
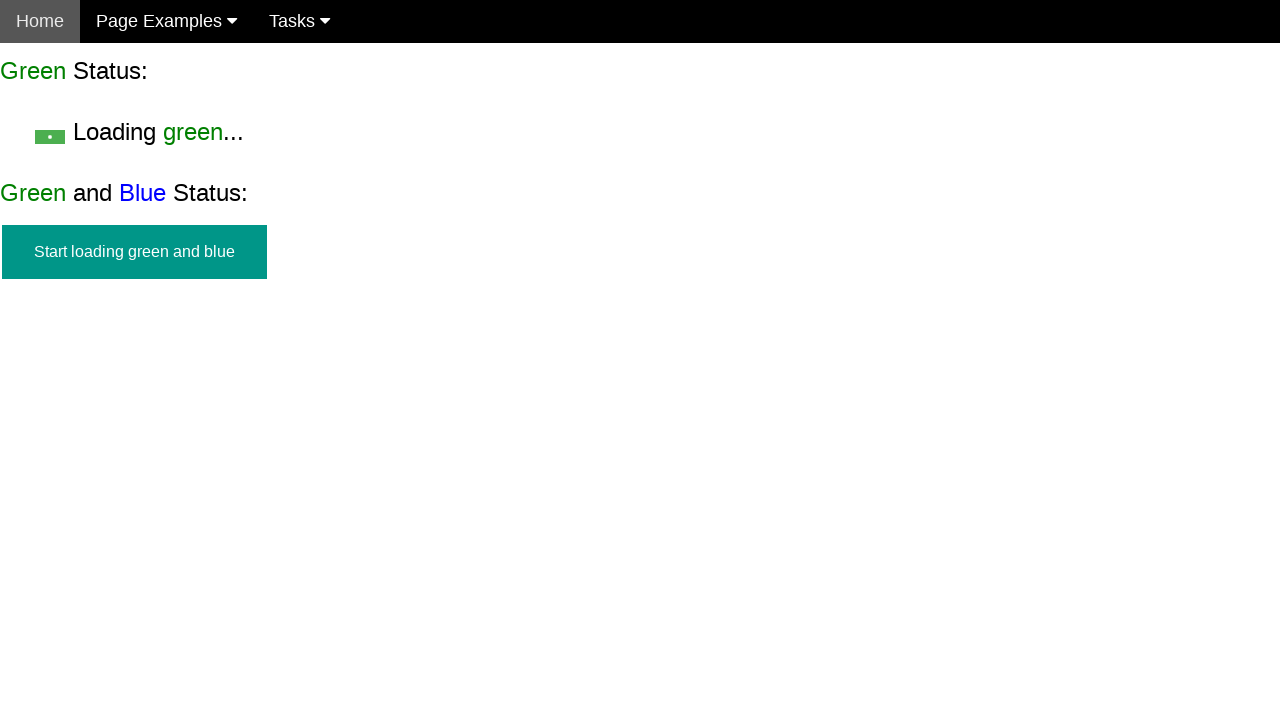

Verified start button is hidden
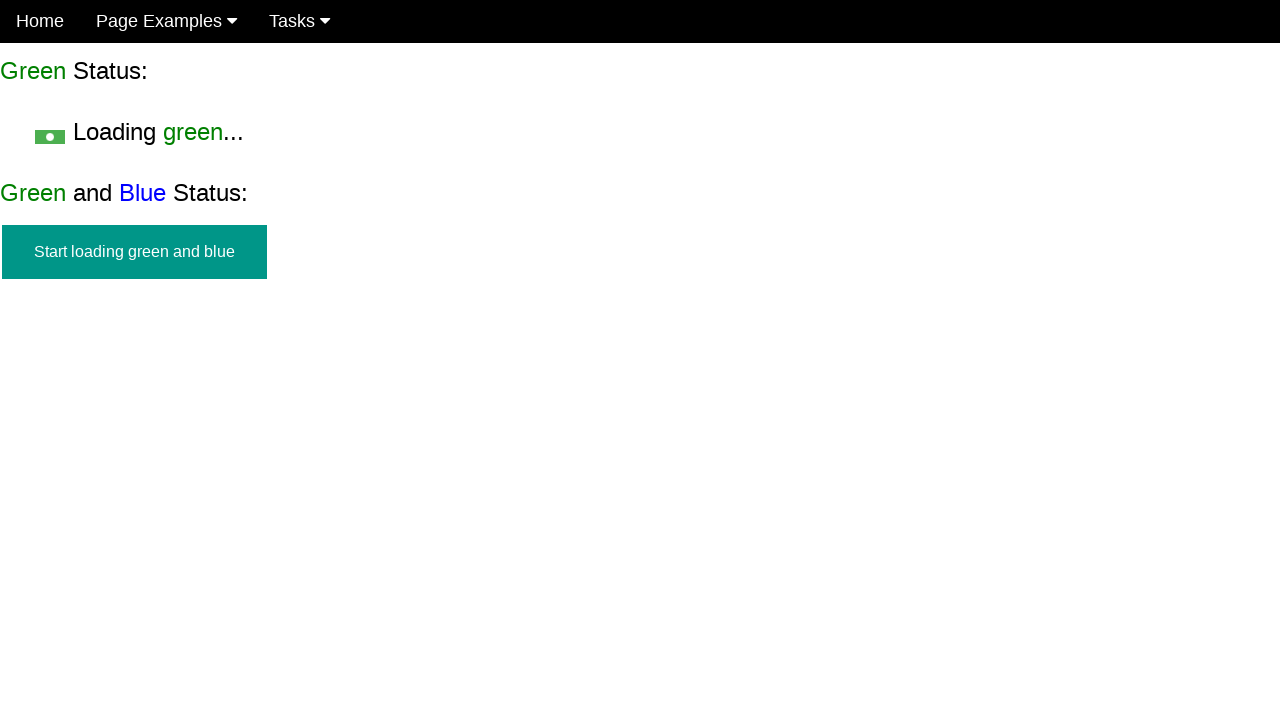

Verified loading state is visible
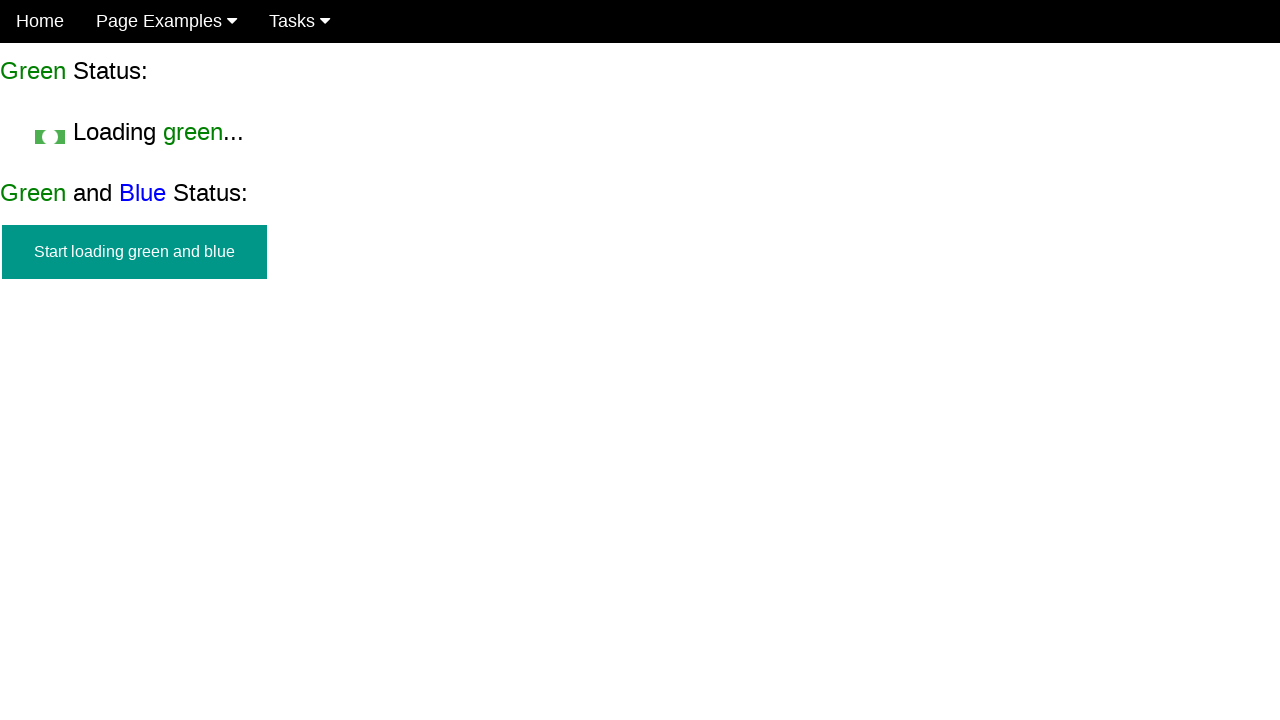

Waited for loading to complete and success message appeared
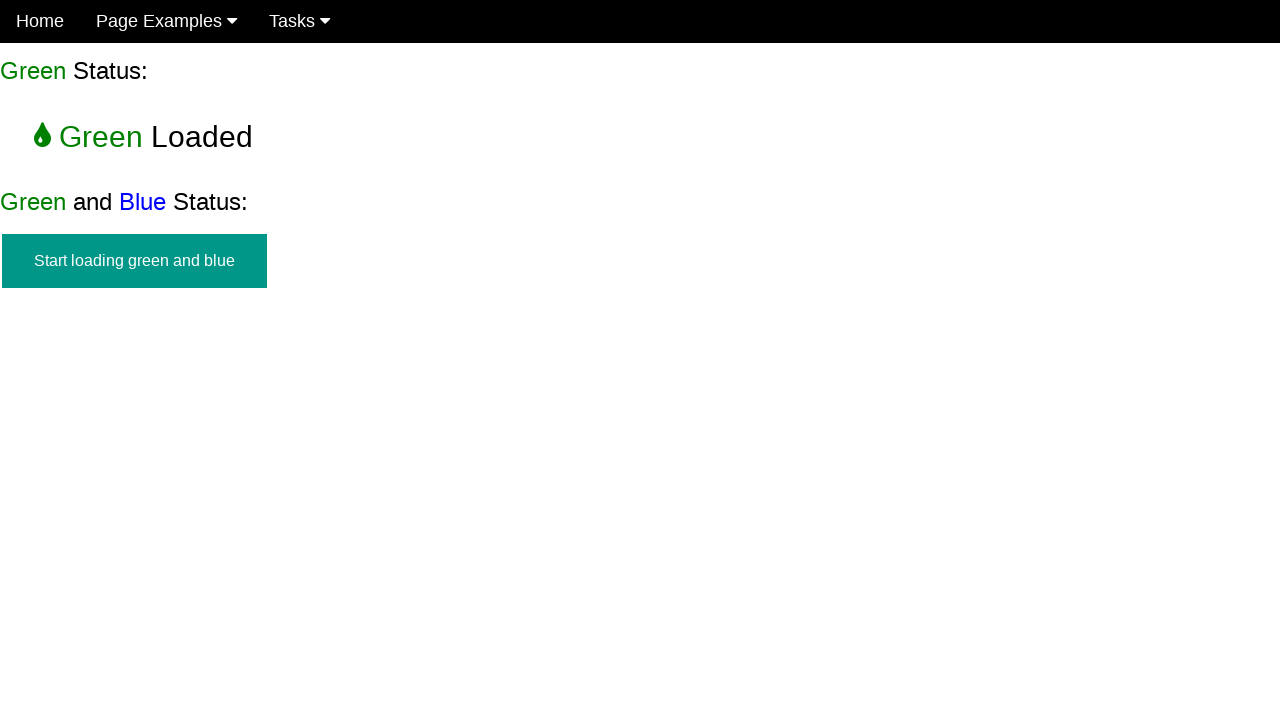

Verified start button remains hidden after completion
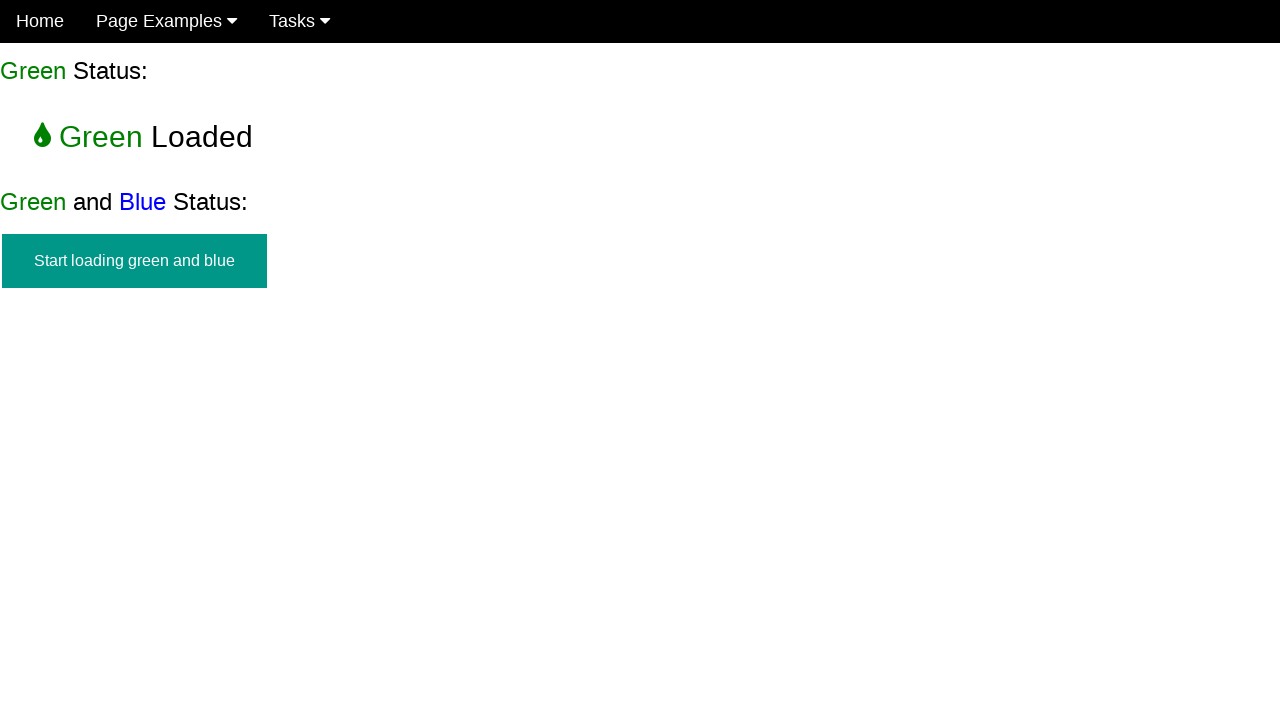

Verified loading state is hidden after completion
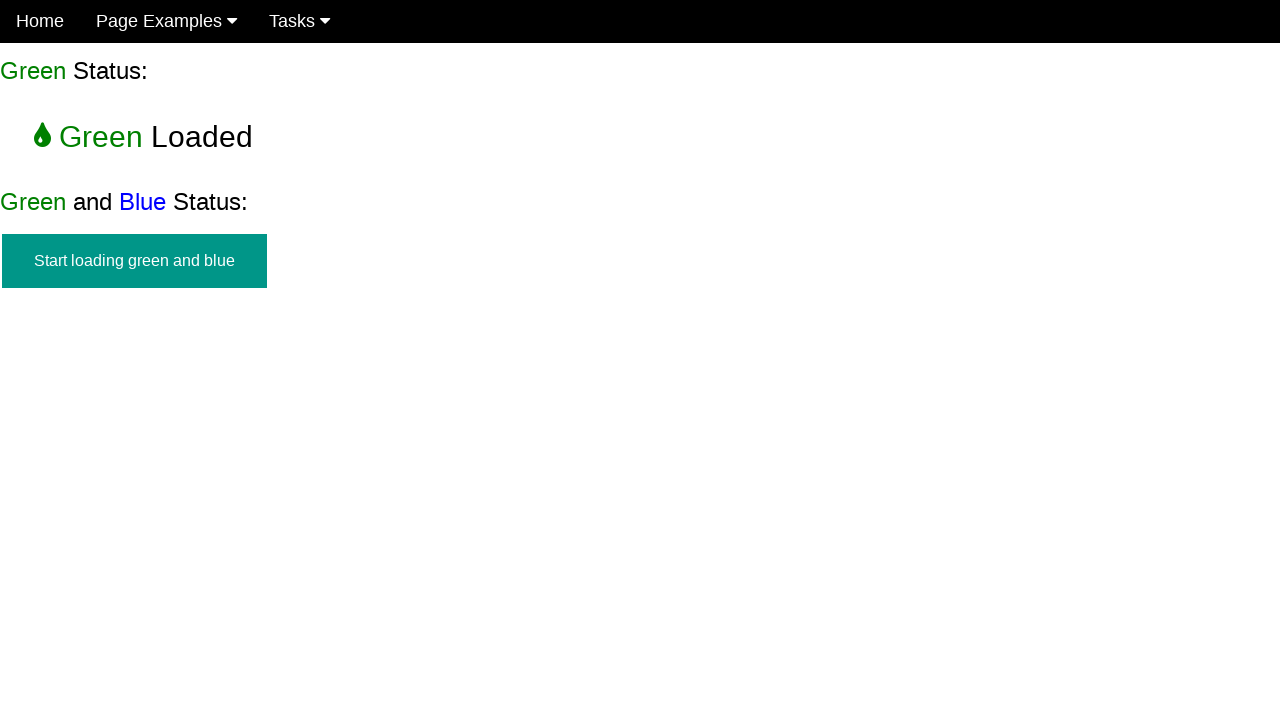

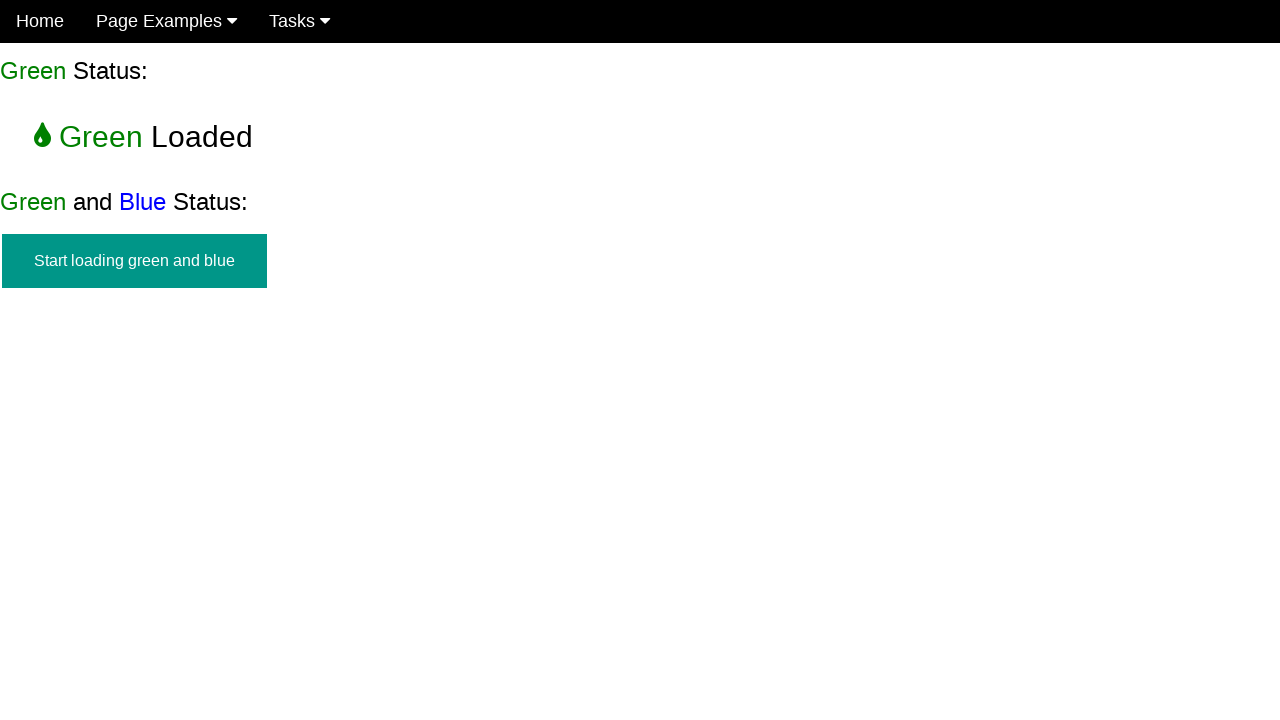